Tests browser window handling by clicking buttons to open new tabs and windows, then switches between them to verify the displayed text content and page titles.

Starting URL: https://demoqa.com/browser-windows

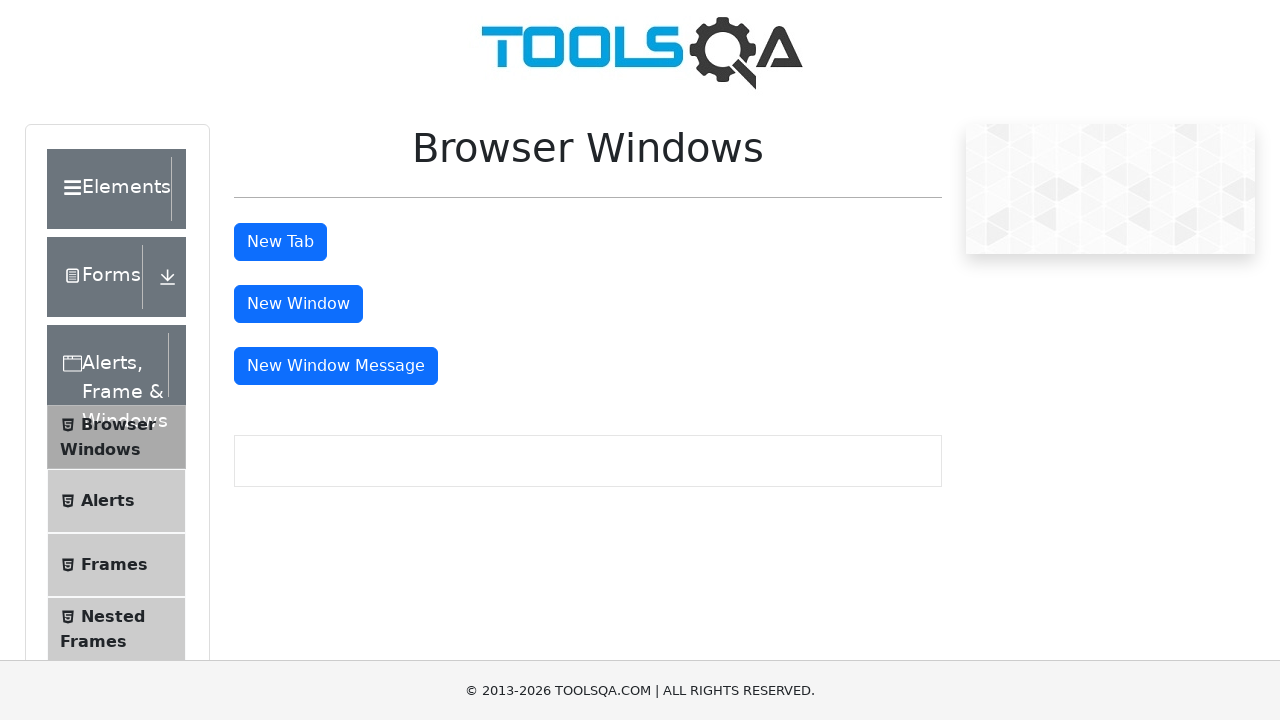

Clicked 'New Tab' button to open a new tab at (280, 242) on xpath=//button[text()='New Tab']
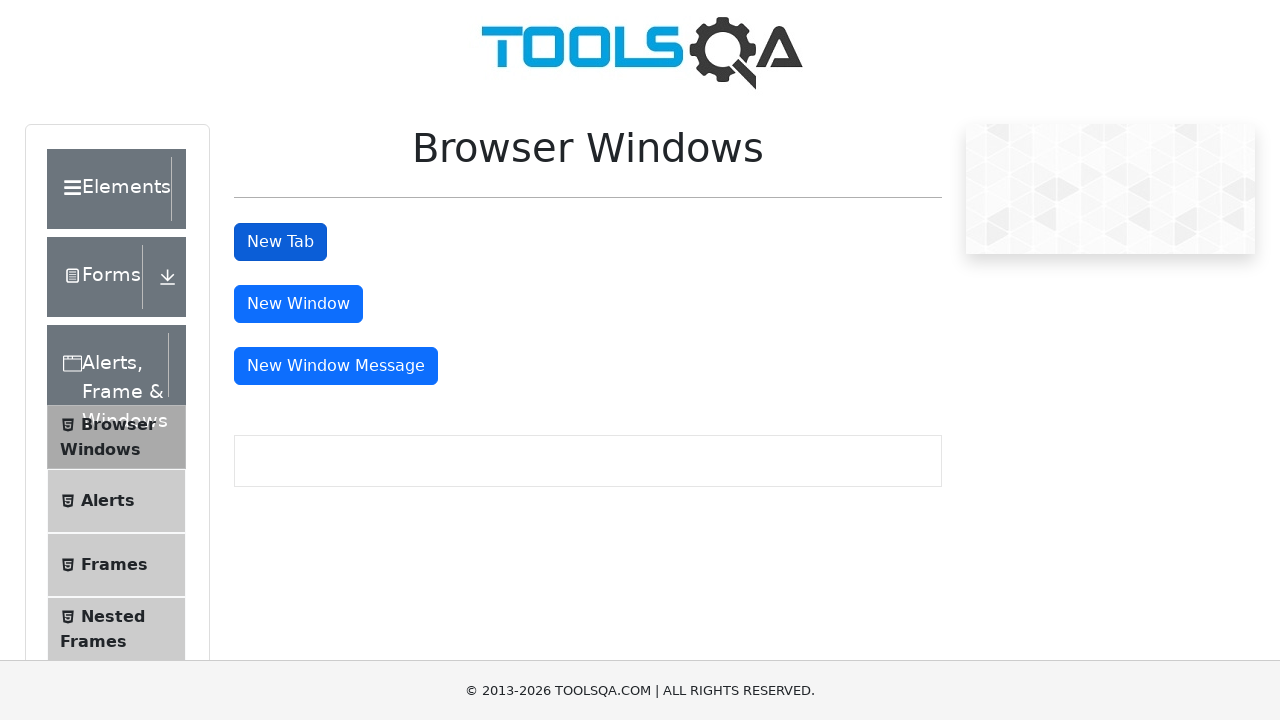

New tab page object captured
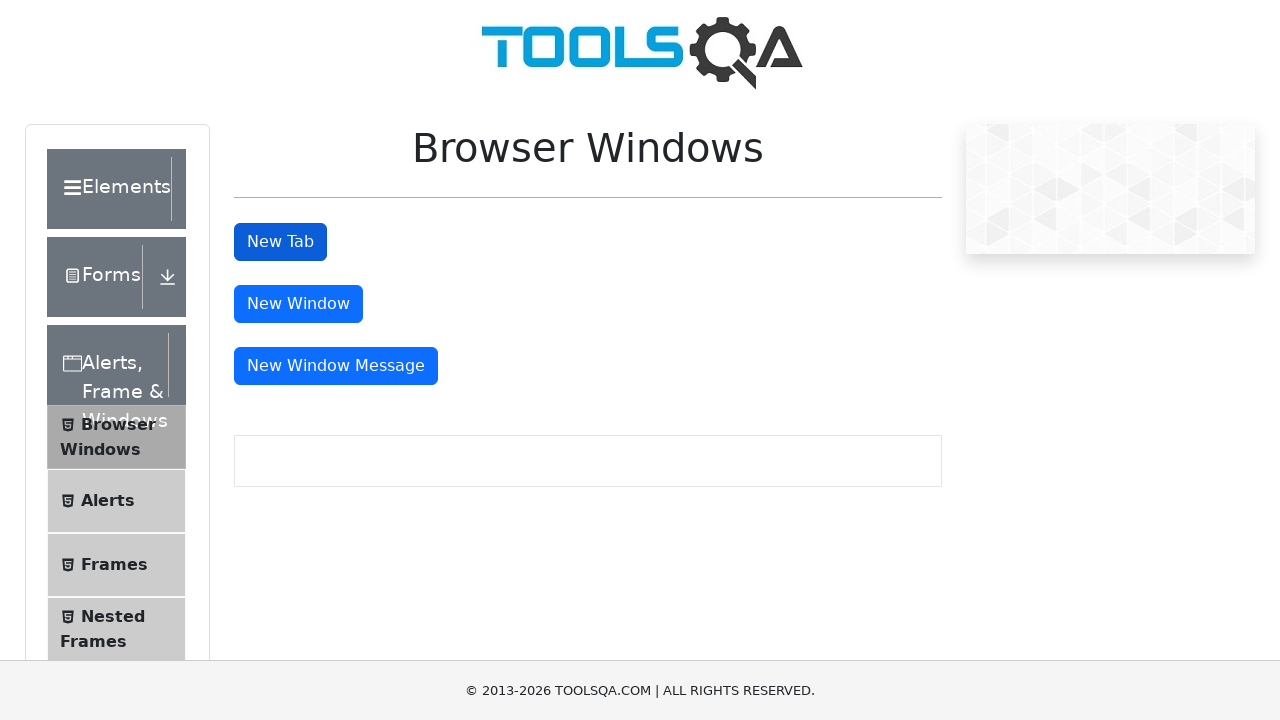

Clicked 'New Window' button to open a new window at (298, 304) on xpath=//button[text()='New Window']
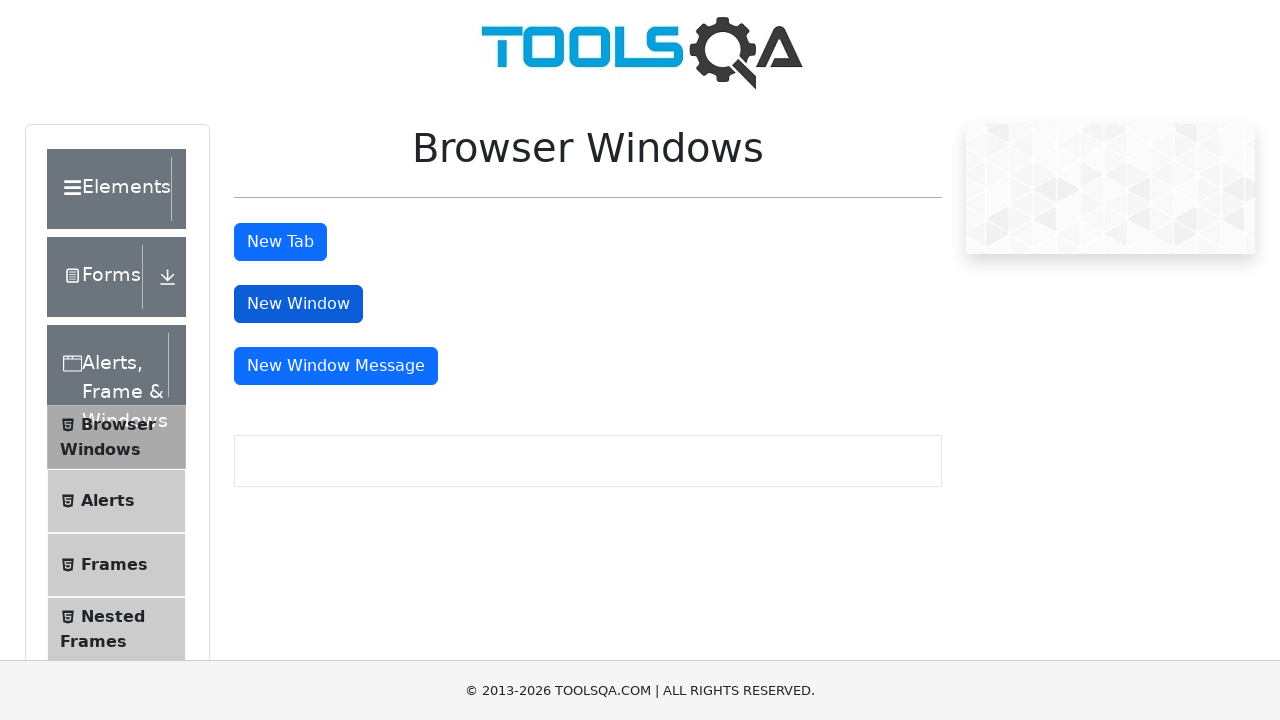

New window page object captured
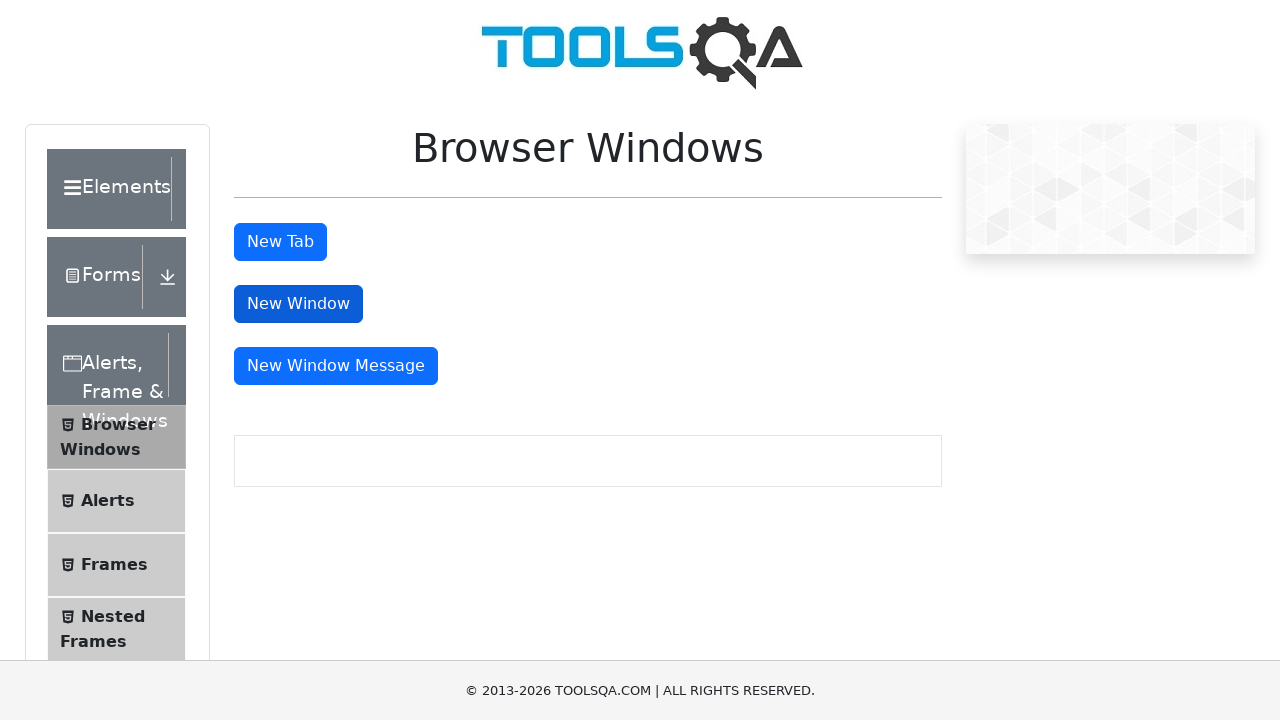

Clicked 'New Window Message' button to open another window at (336, 366) on xpath=//button[text()='New Window Message']
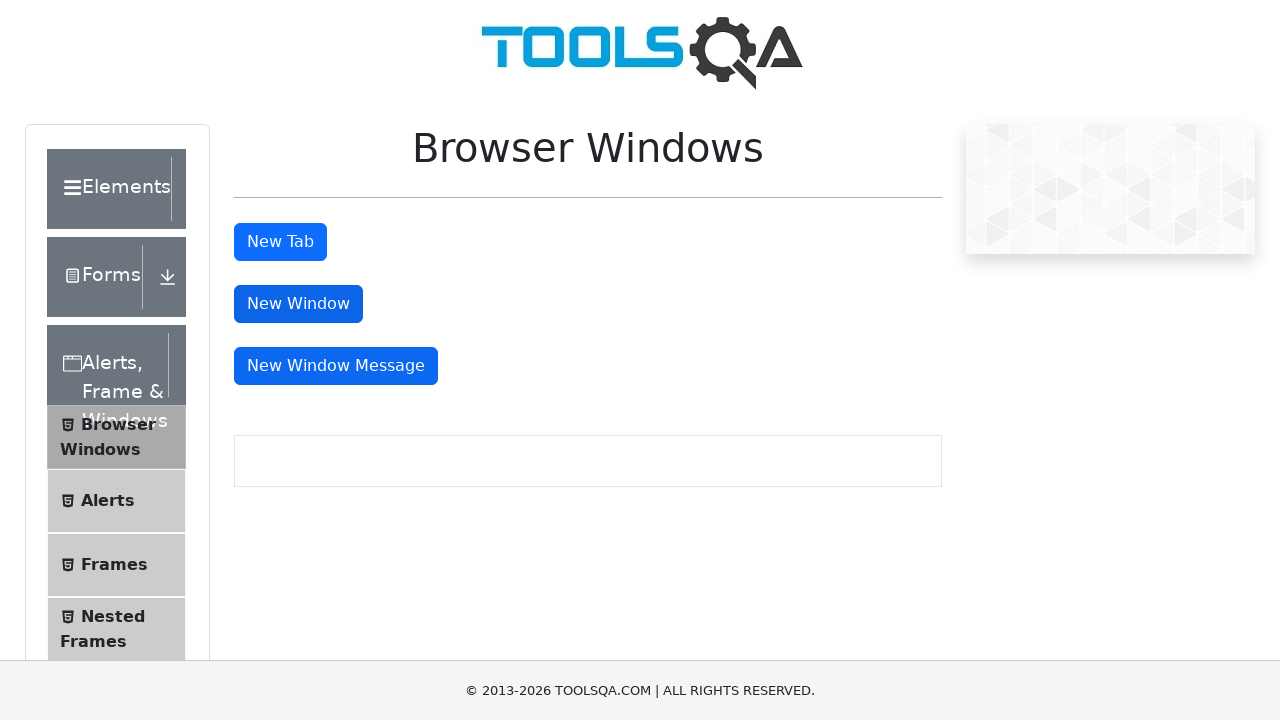

New window message page object captured
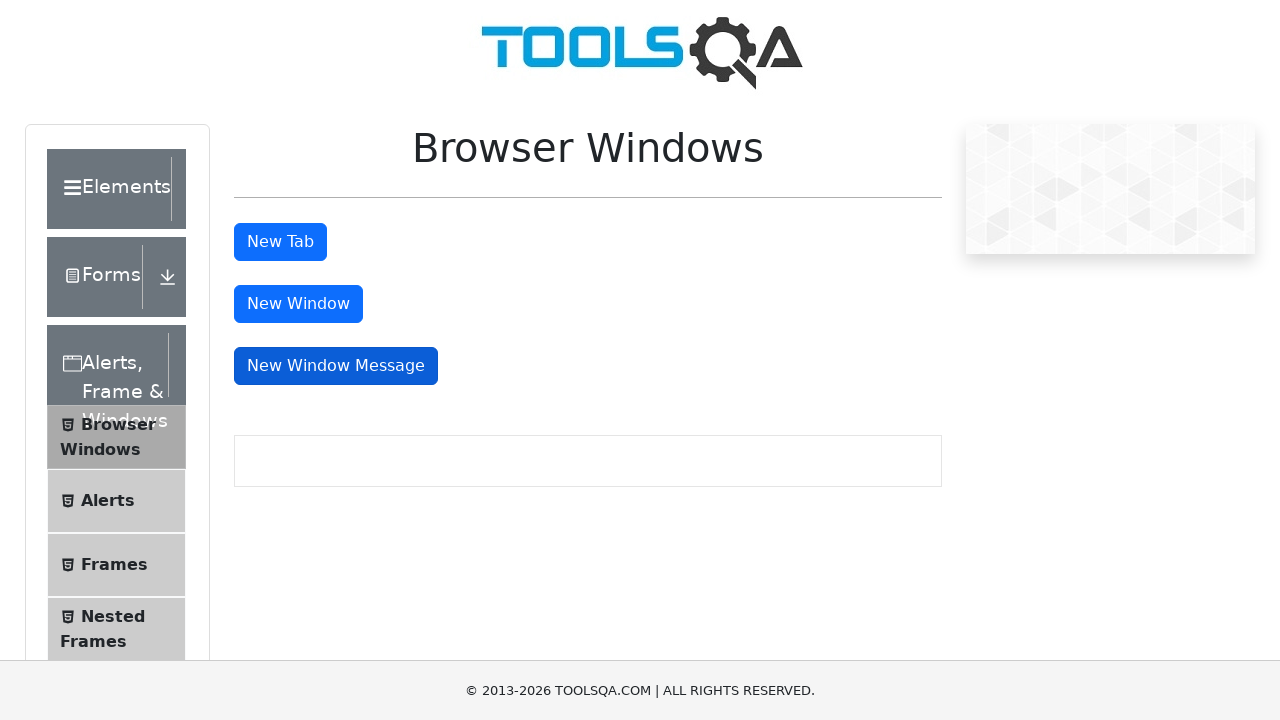

Waited for sample heading to load in new tab
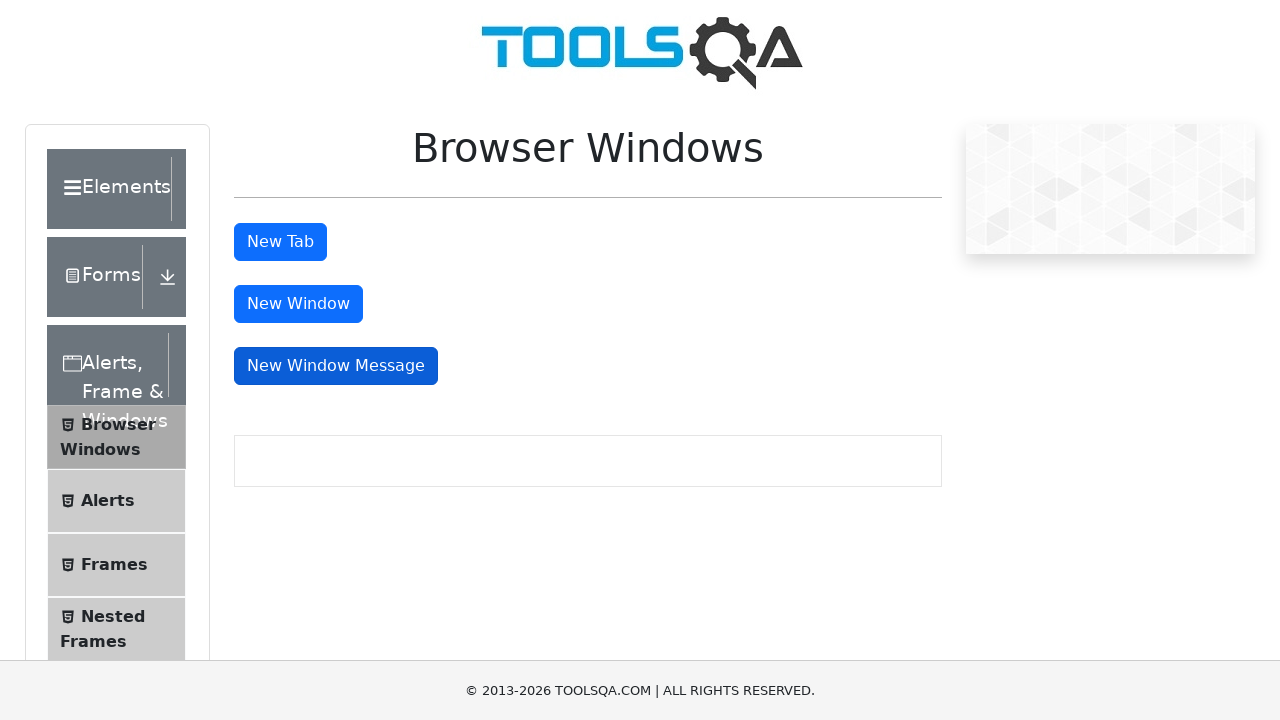

Retrieved text from new tab: 'This is a sample page'
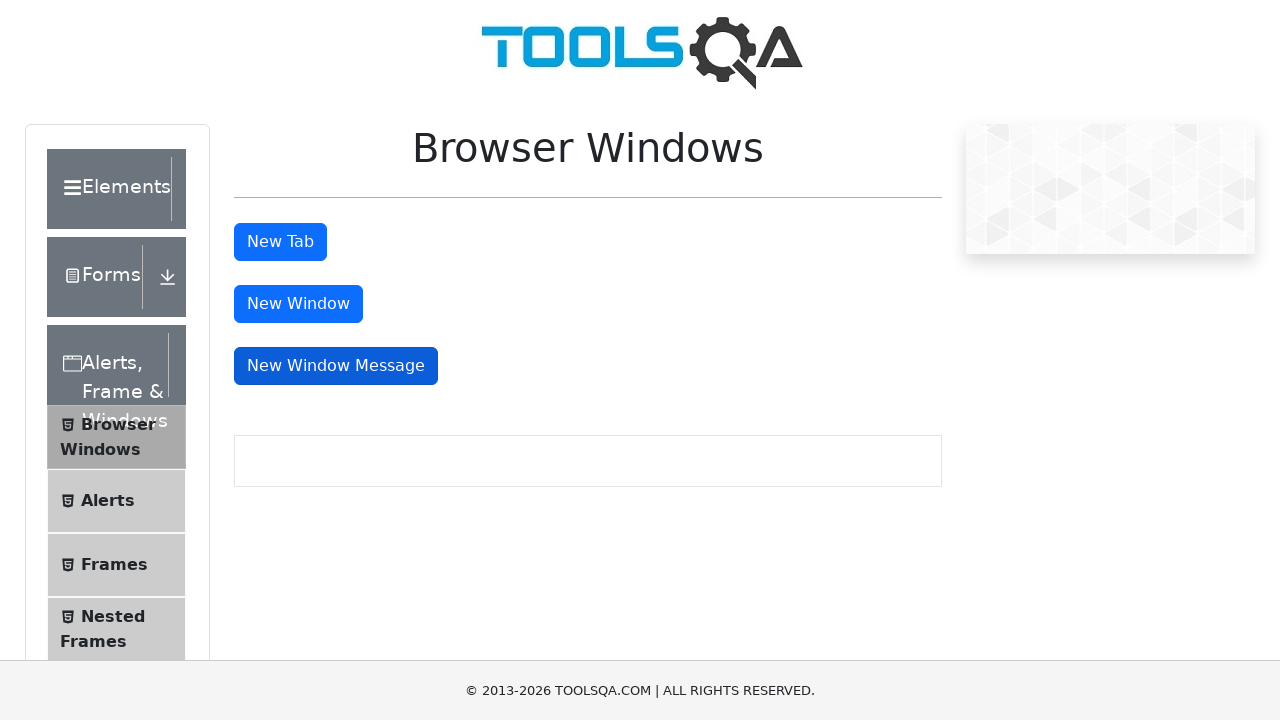

Waited for sample heading to load in new window
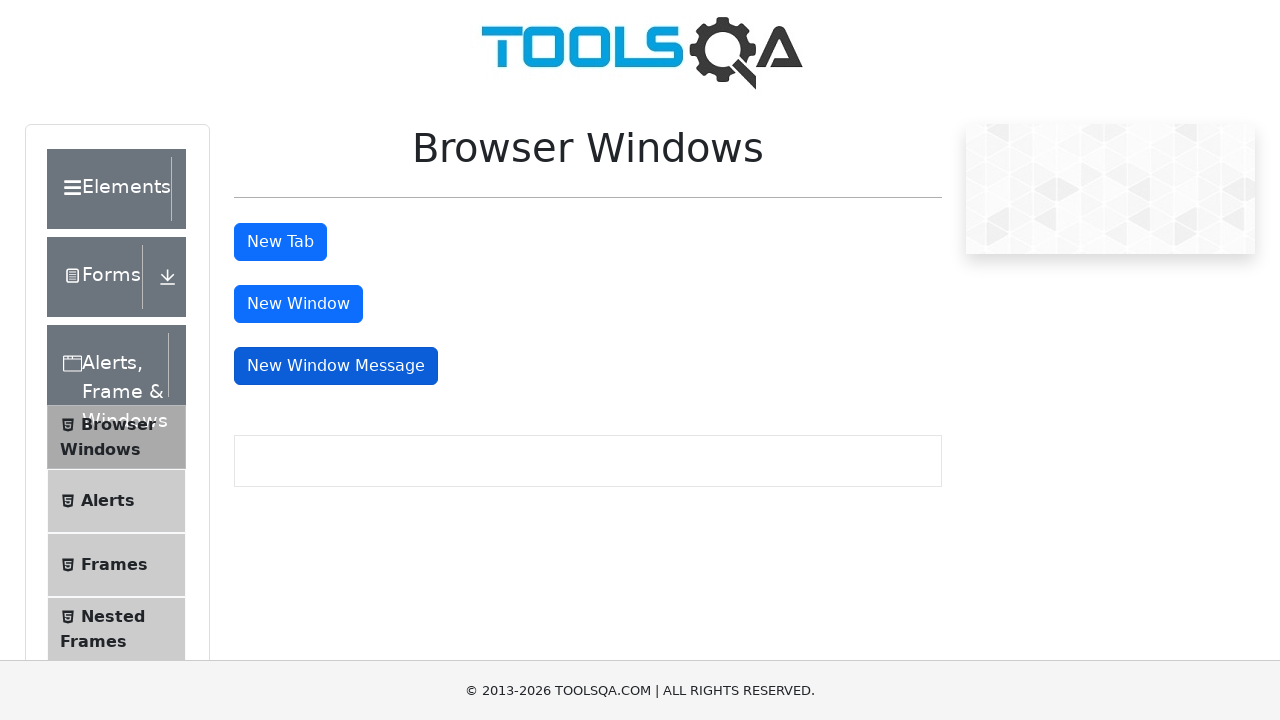

Retrieved text from new window: 'This is a sample page'
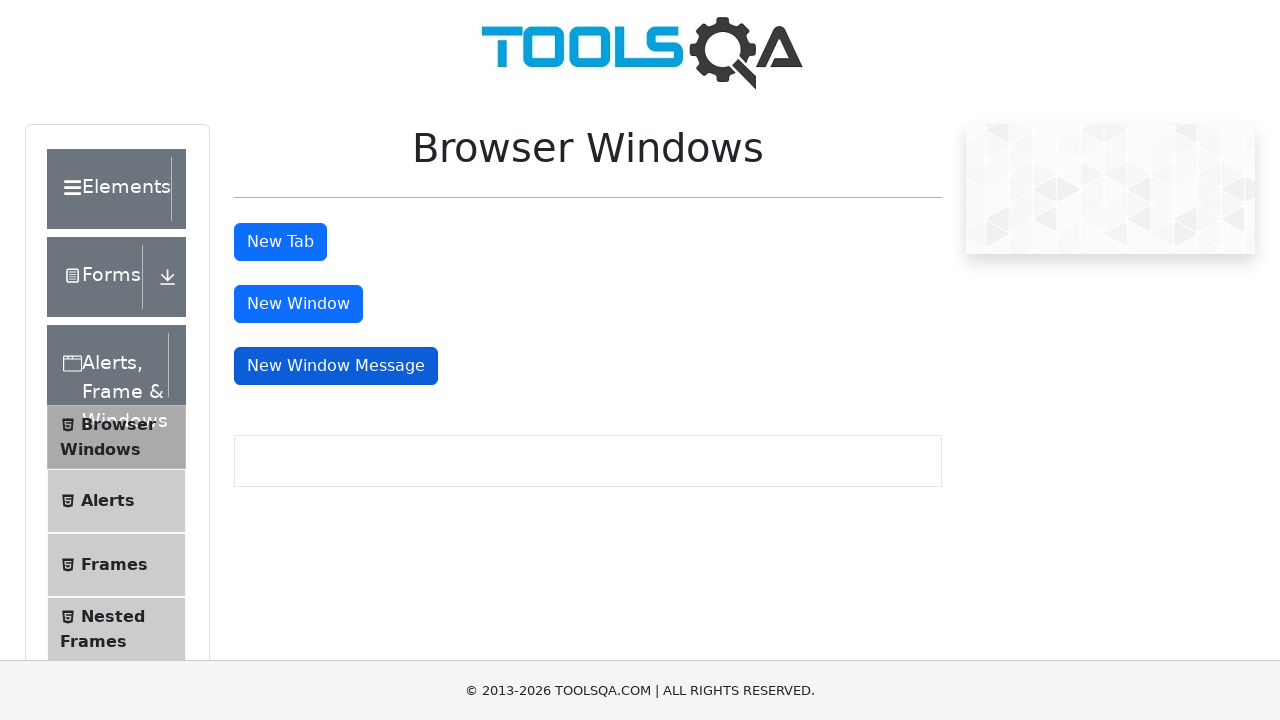

Waited for body element to load in new window message
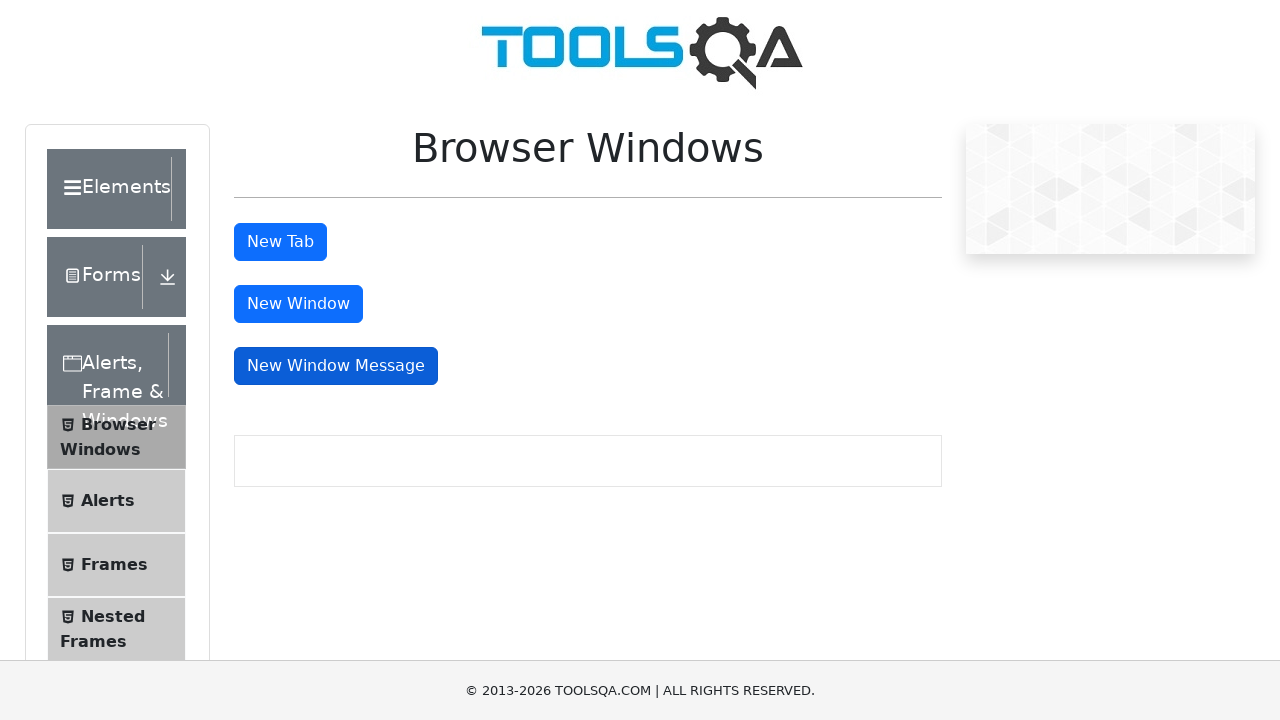

Retrieved text from new window message: 'Knowledge increases by sharing but not by saving. Please share this website with your friends and in your organization.'
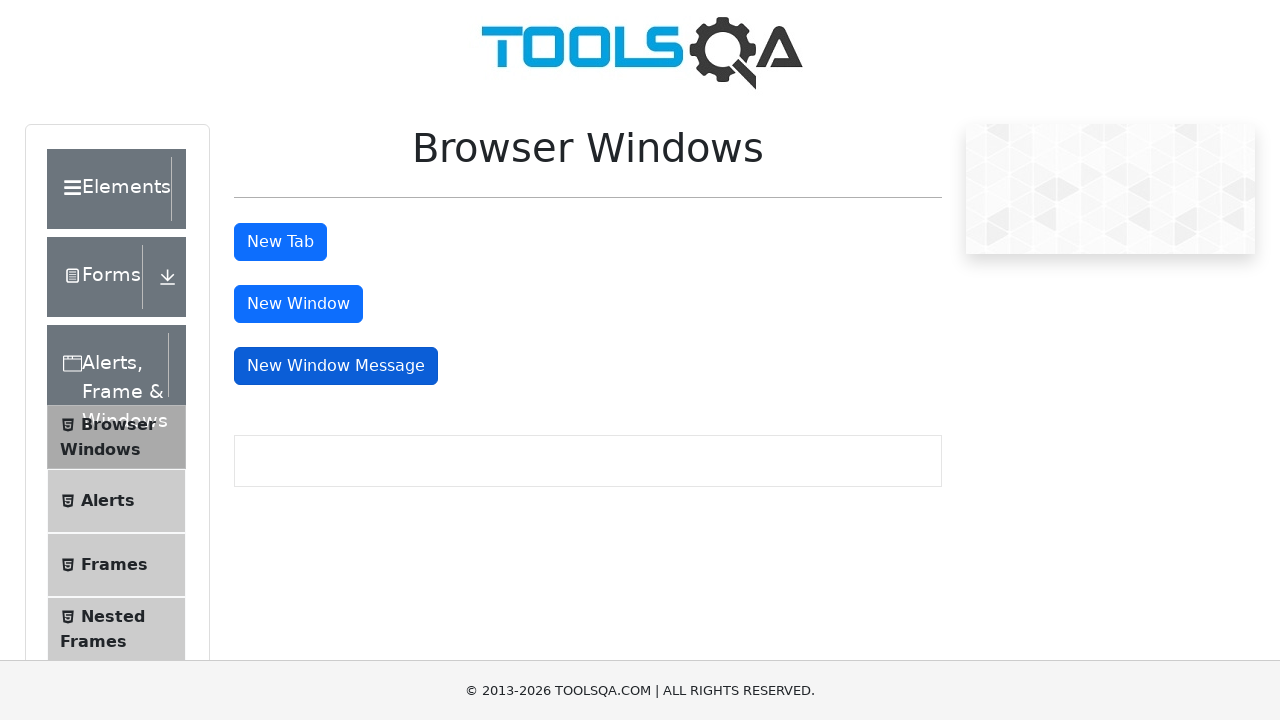

Retrieved main page title: 'demosite'
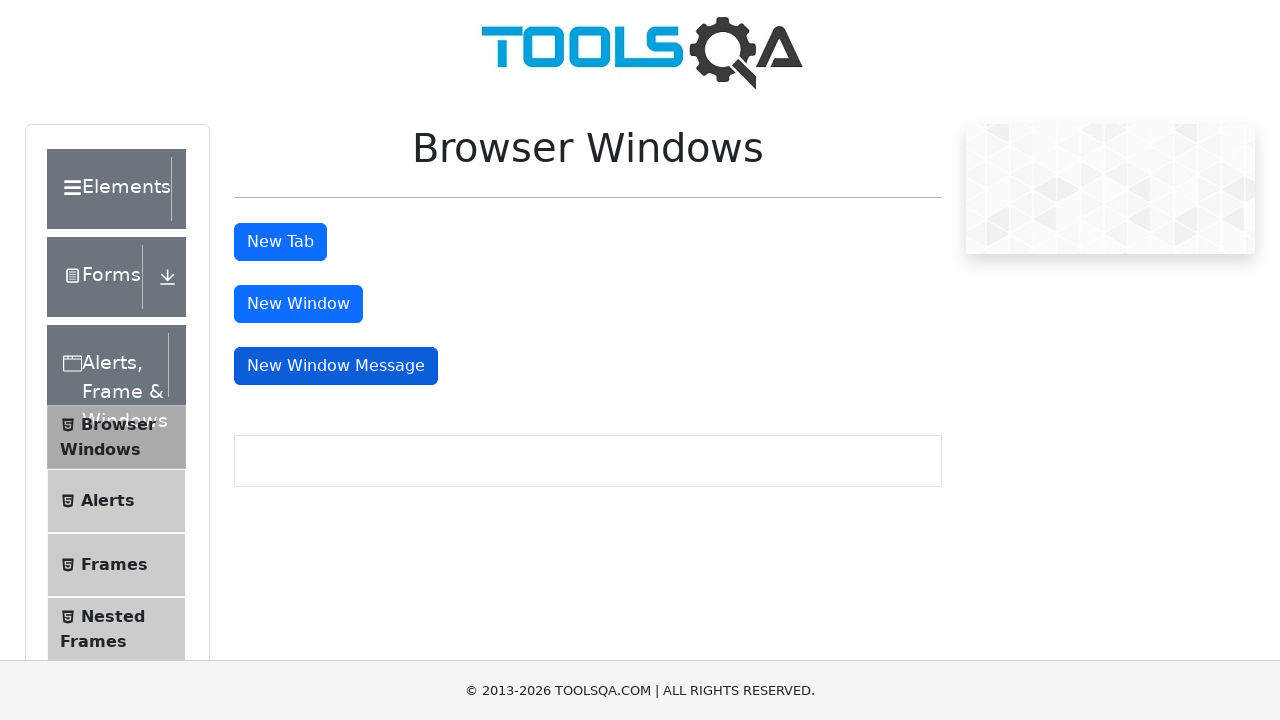

Retrieved new tab title: ''
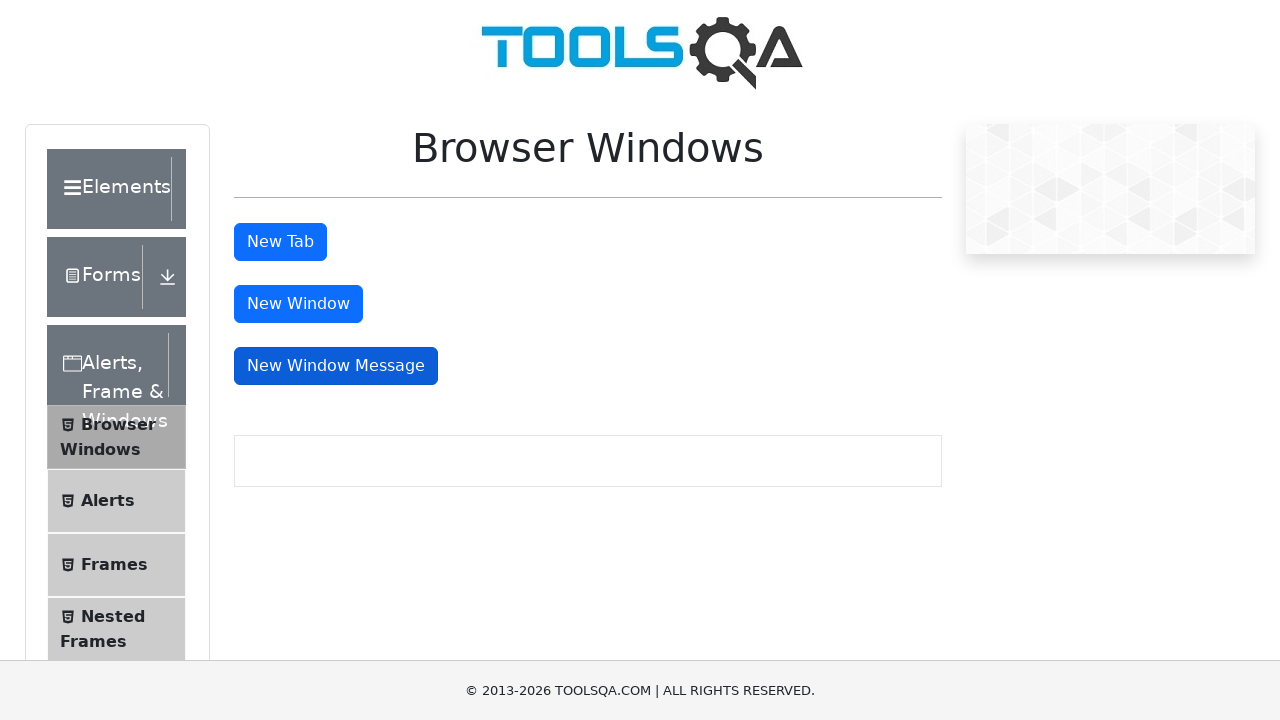

Retrieved new window title: ''
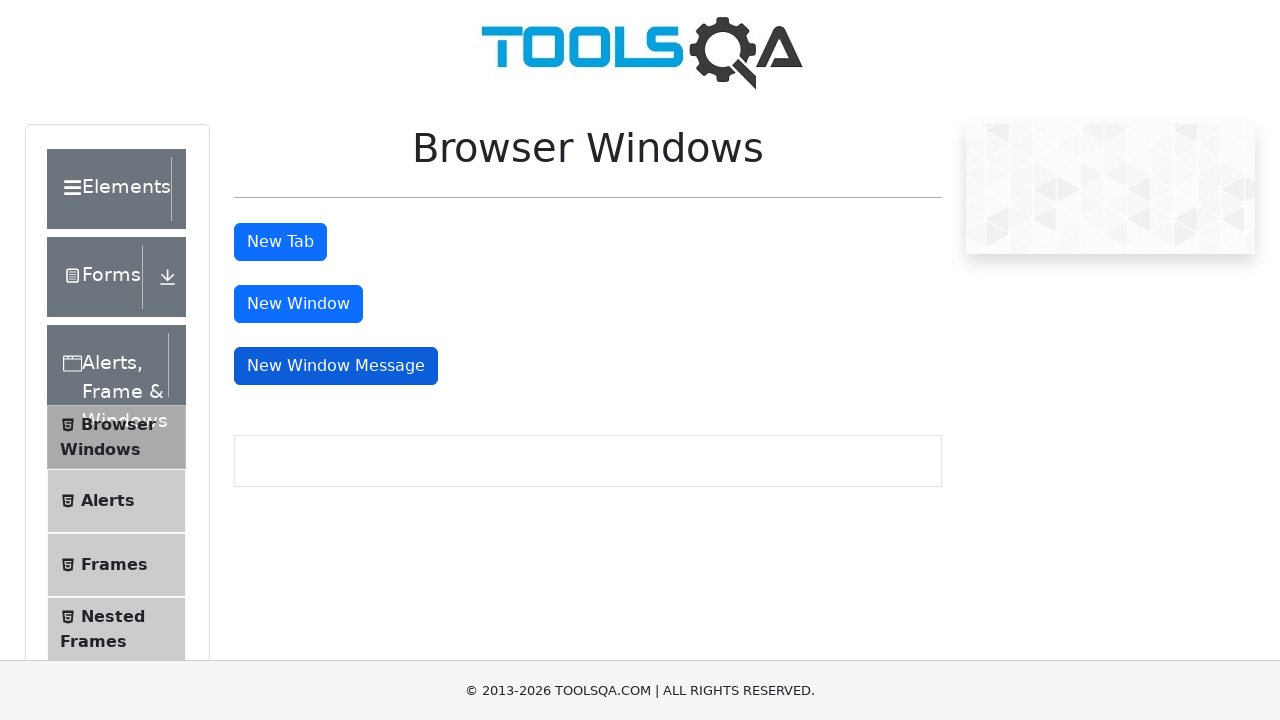

Retrieved new window message title: ''
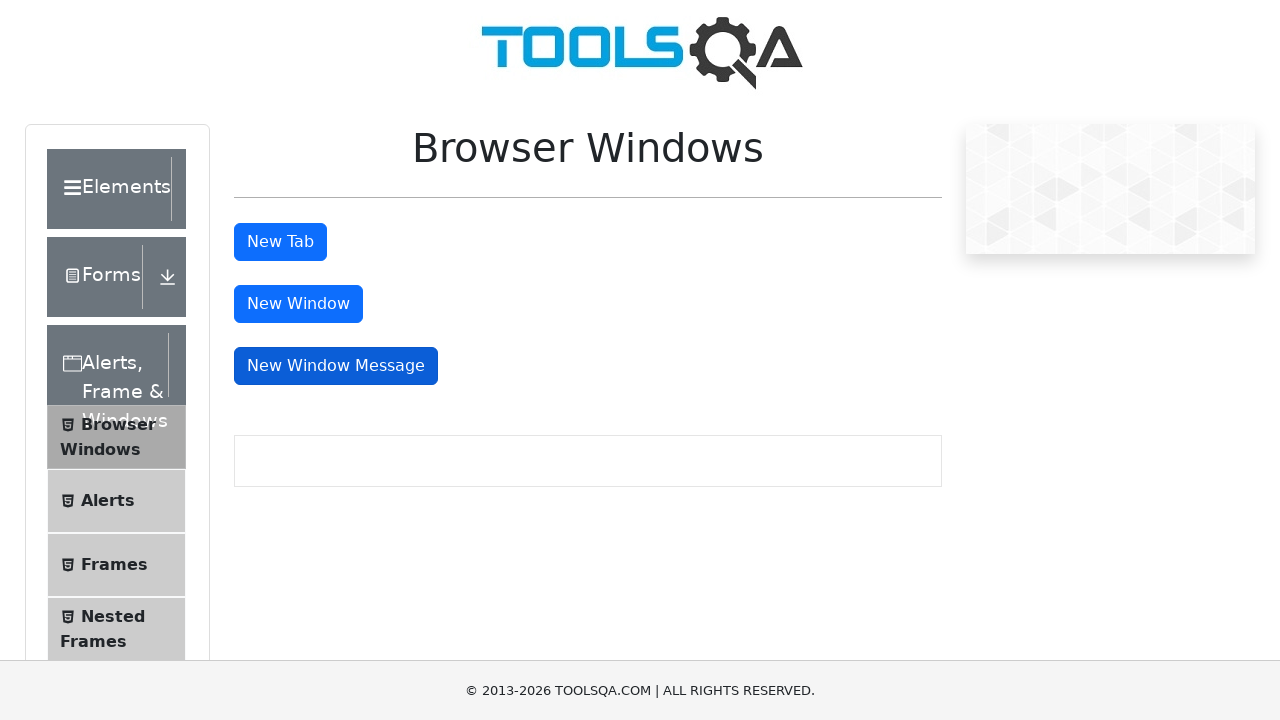

Closed new tab page
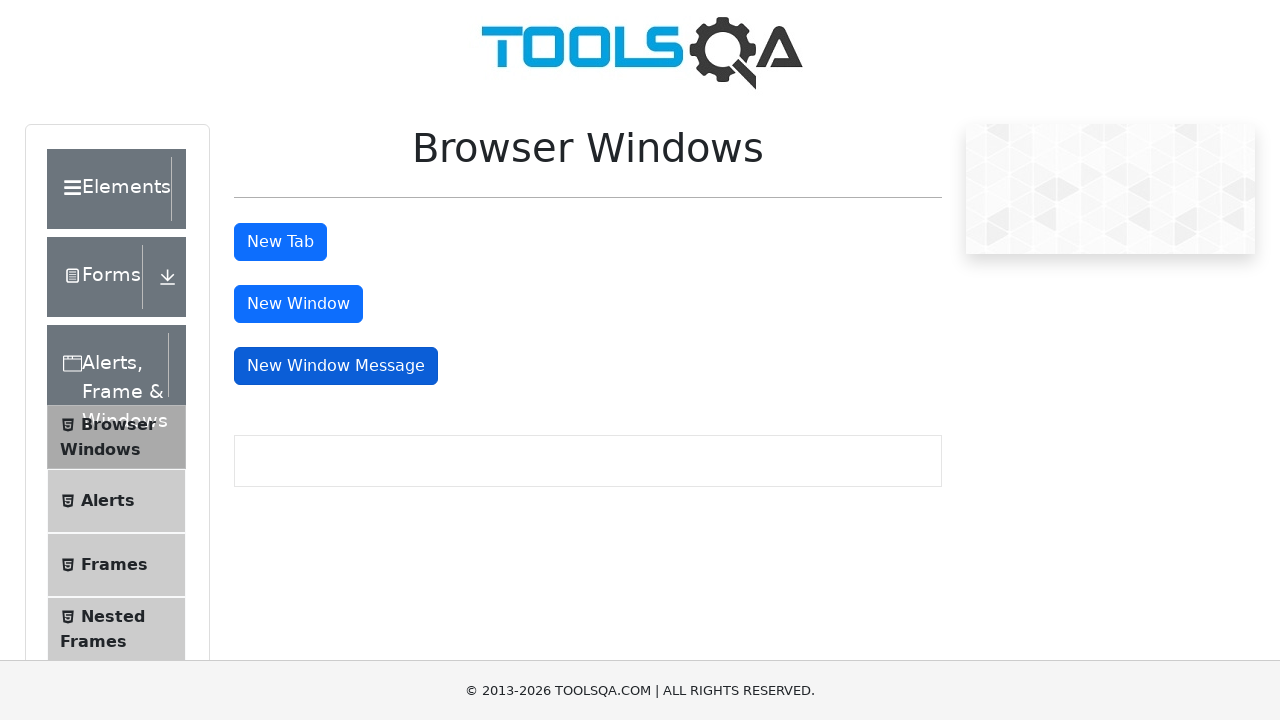

Closed new window page
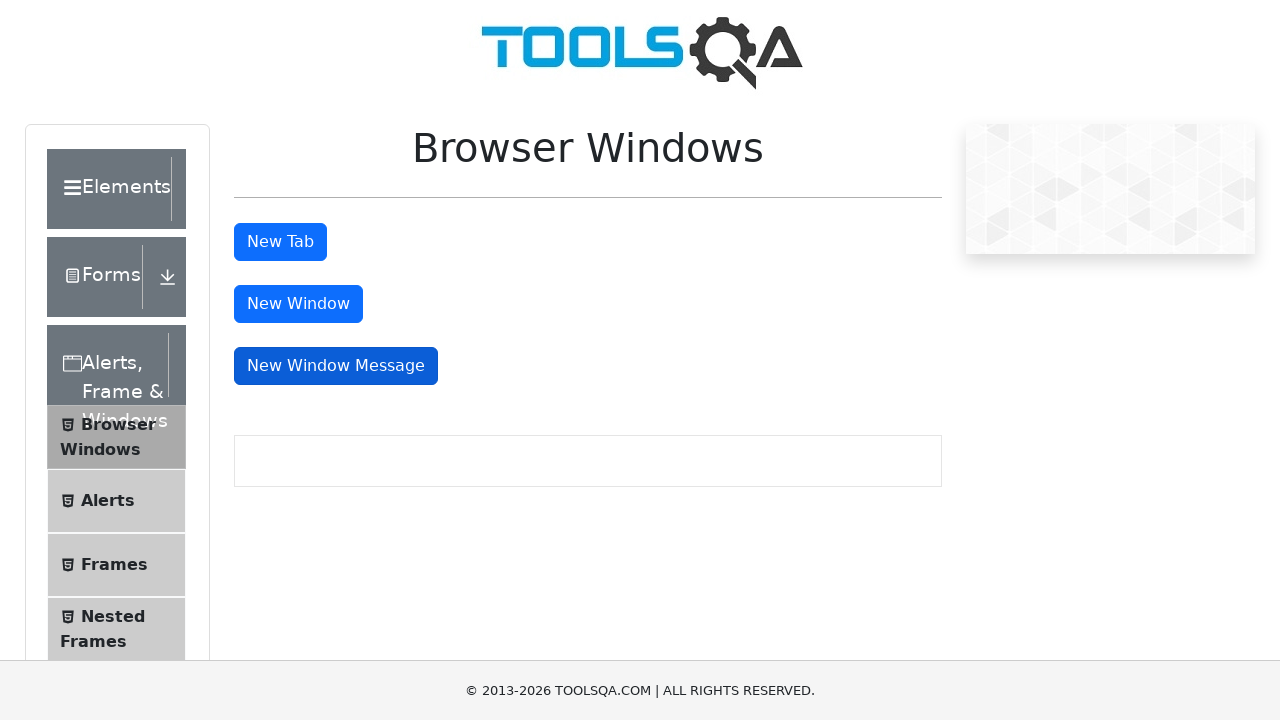

Closed new window message page
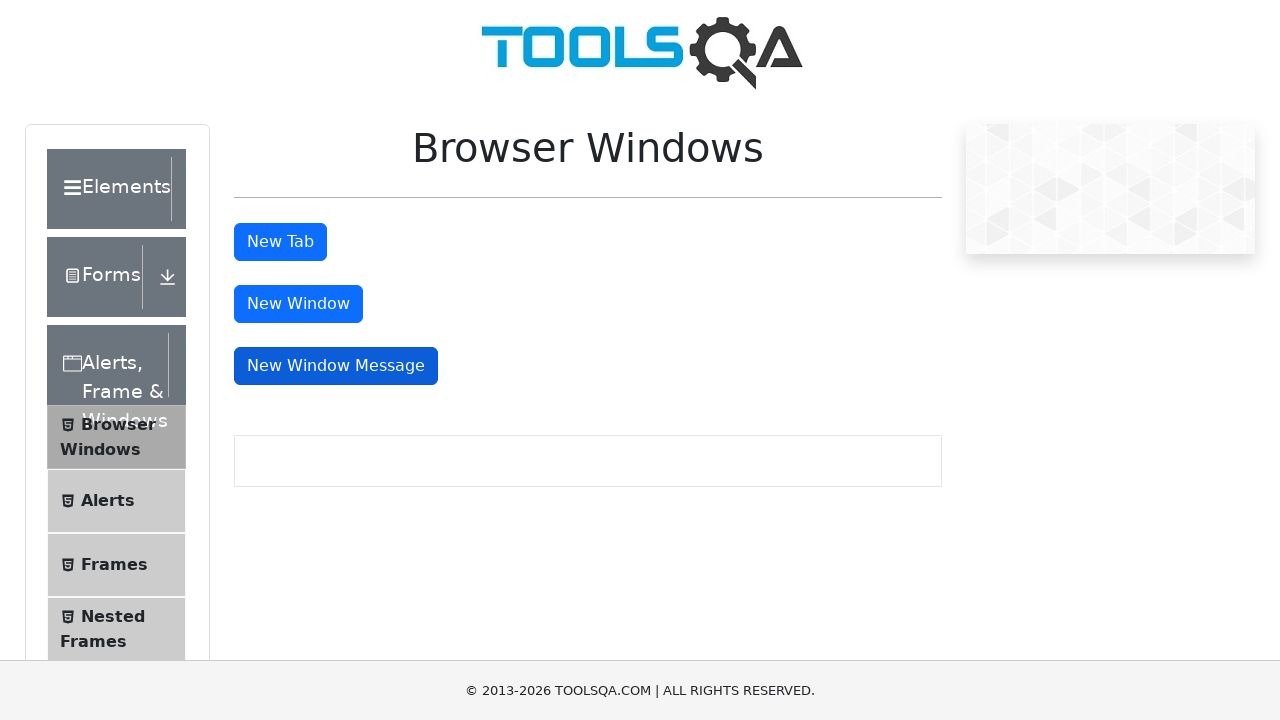

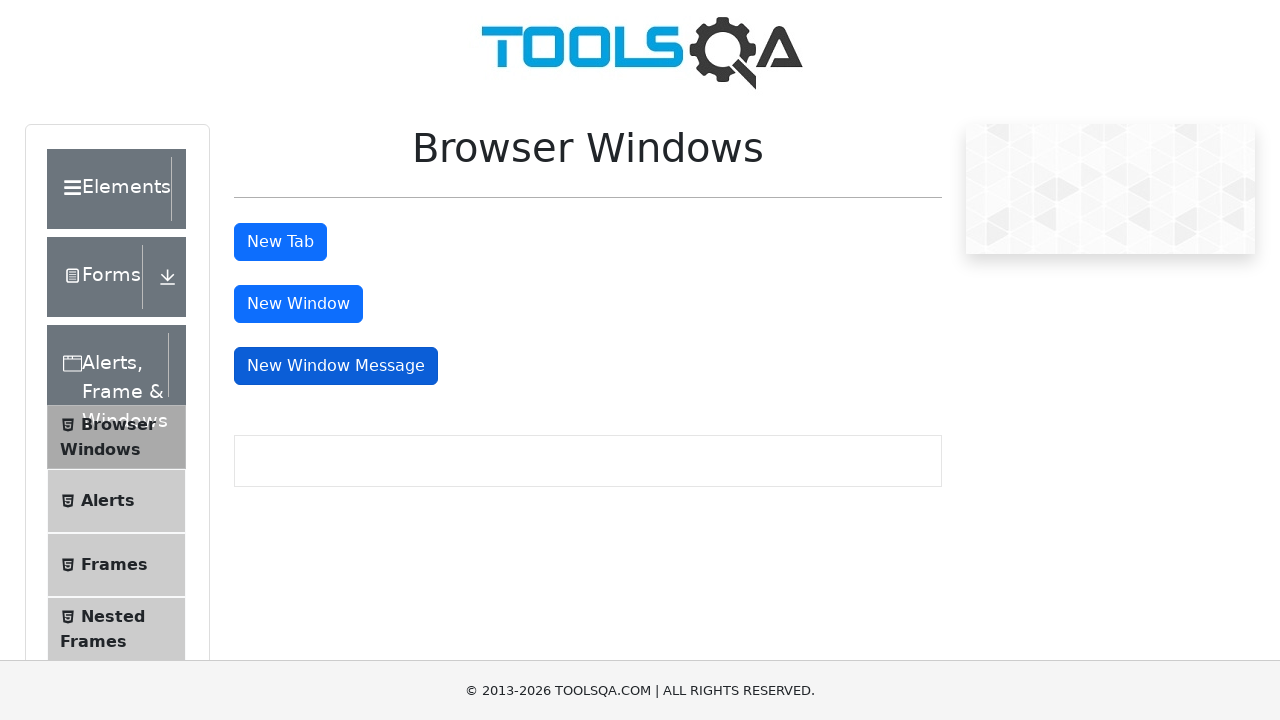